Tests right-click context menu functionality by right-clicking on a button element and then clicking the "Copy" option from the context menu

Starting URL: https://swisnl.github.io/jQuery-contextMenu/demo.html

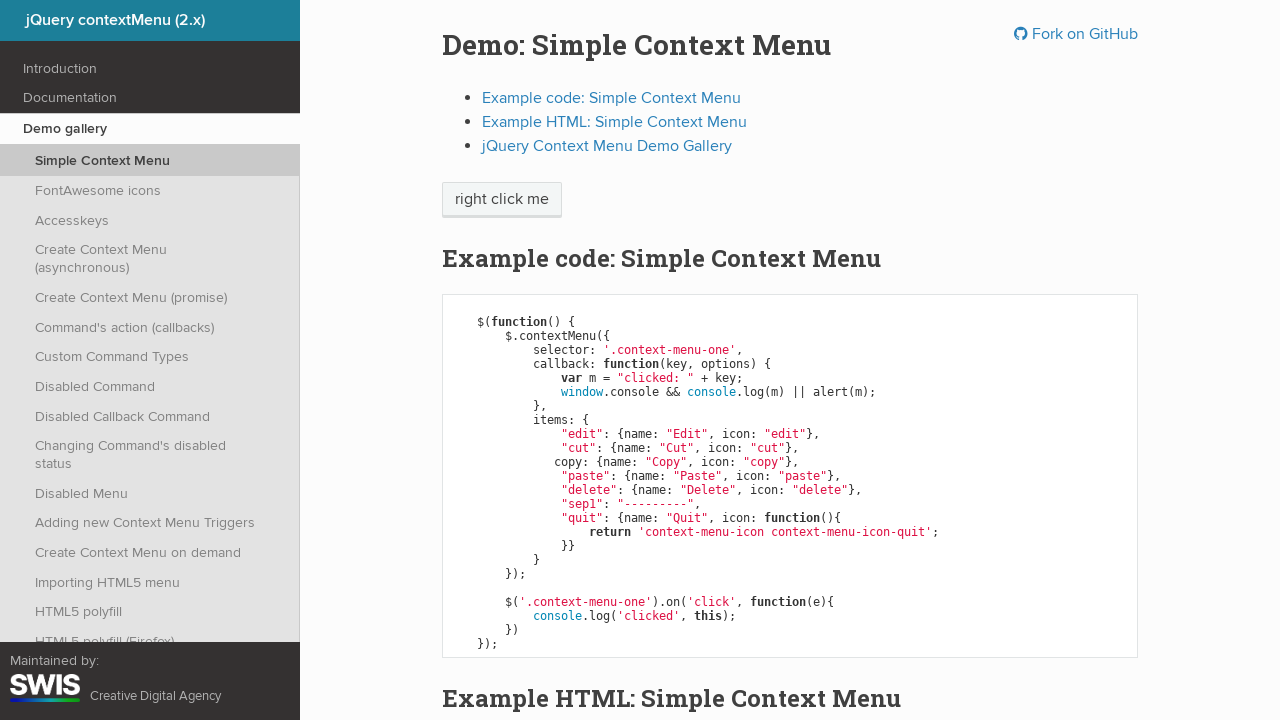

Navigated to jQuery contextMenu demo page
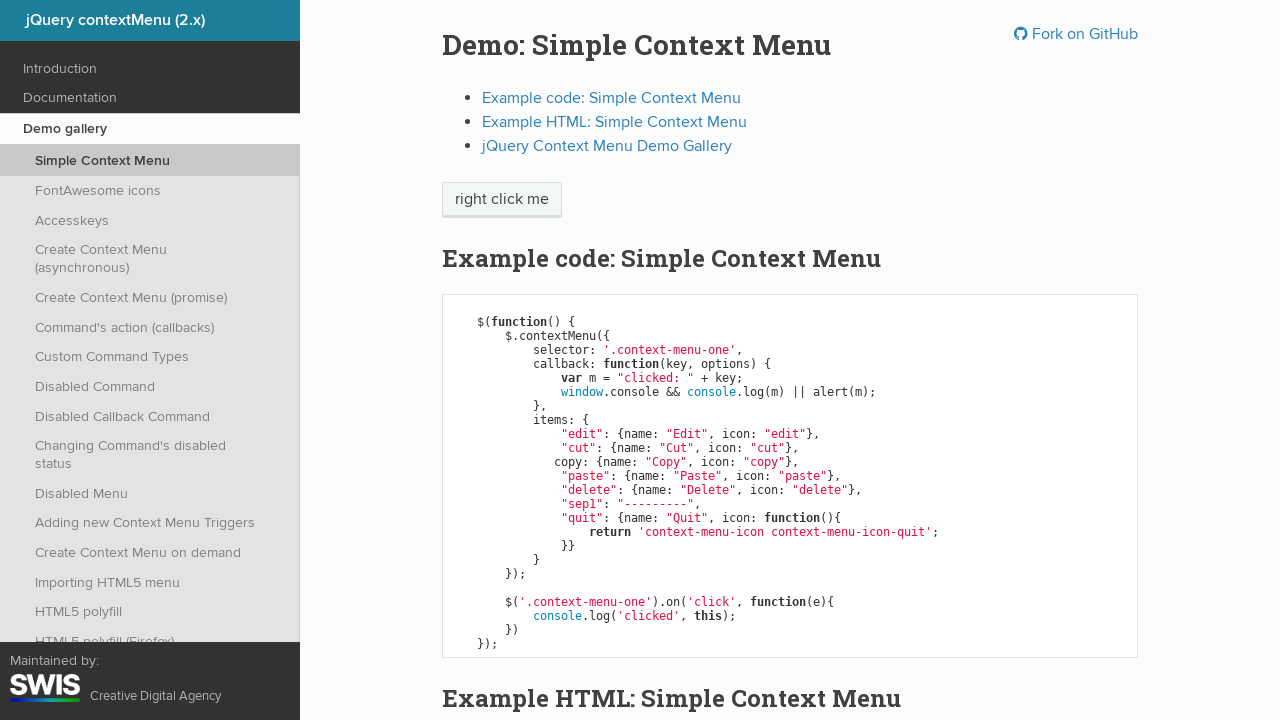

Right-clicked on 'right click me' button to open context menu at (502, 200) on //span[text()='right click me']
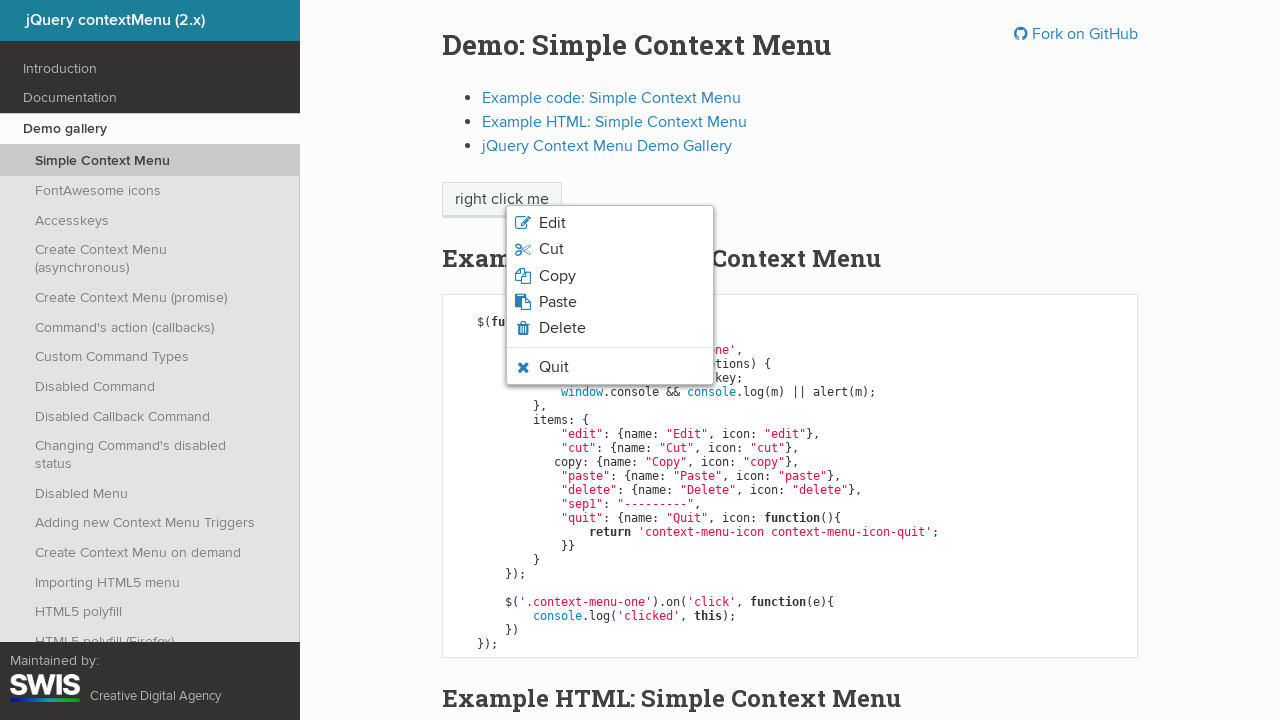

Clicked 'Copy' option from the context menu at (557, 276) on xpath=//span[text()='Copy']
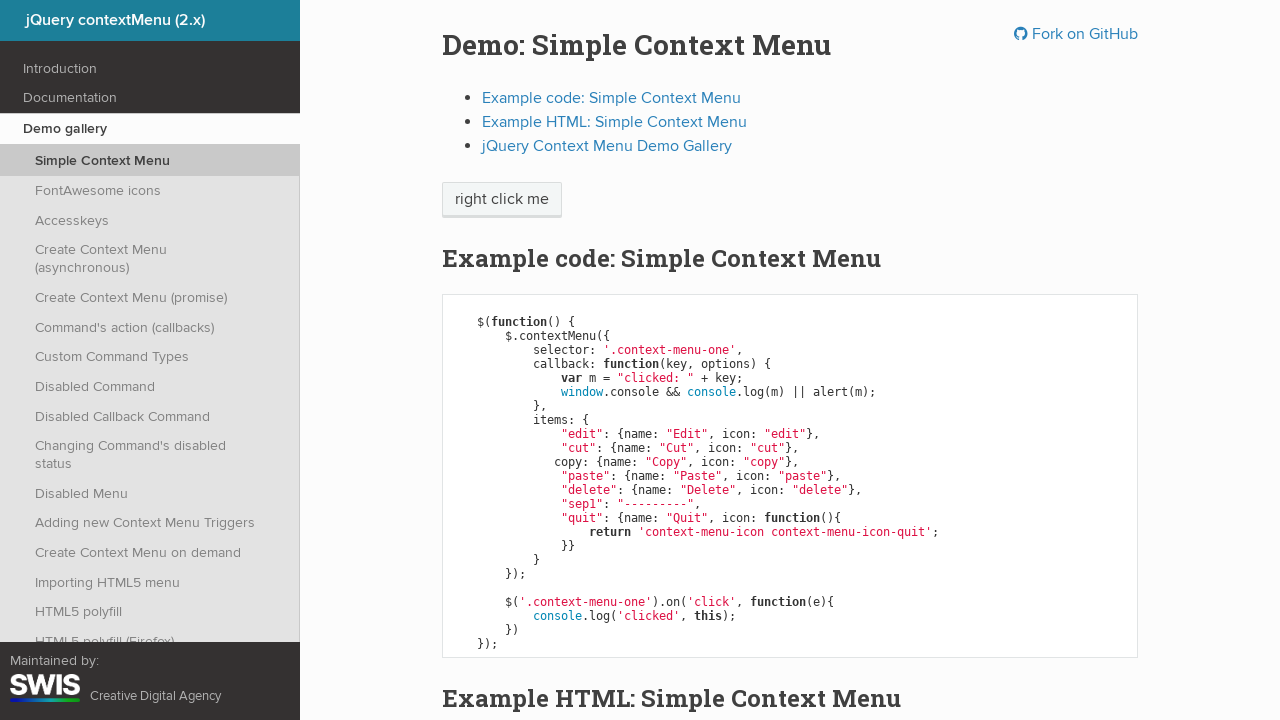

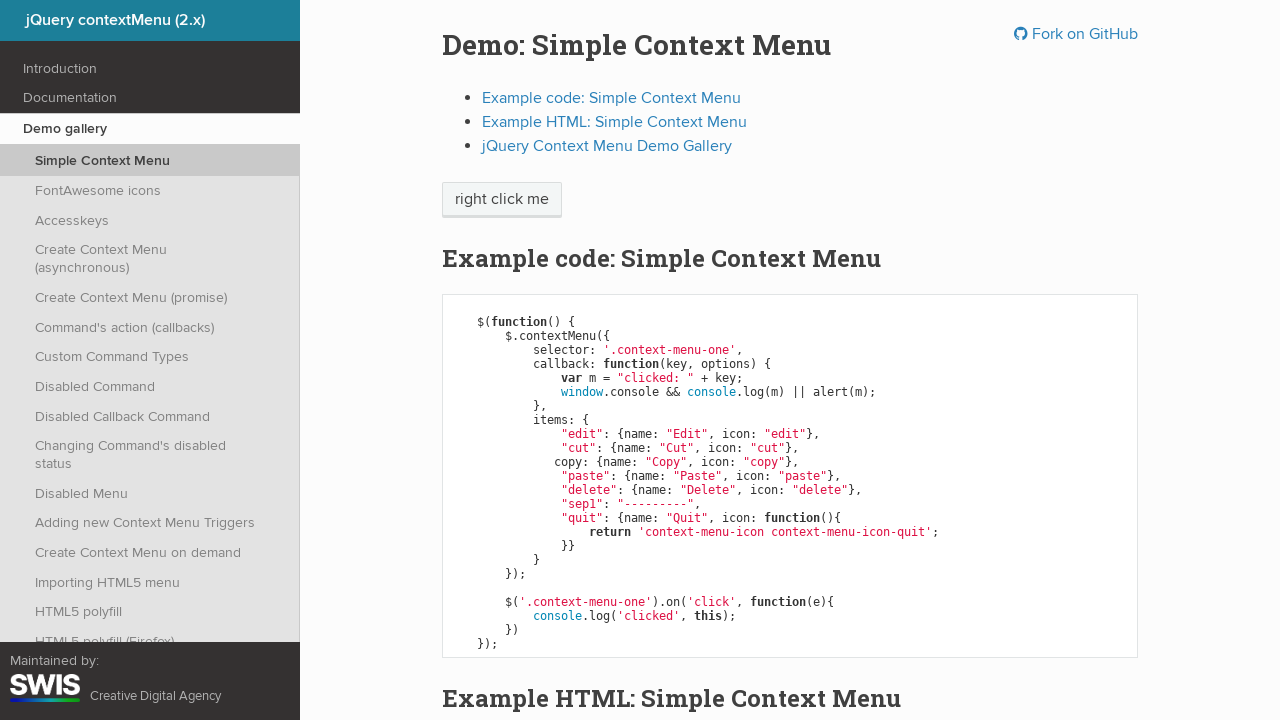